Tests clicking a button that adds a new paragraph element to the page after a delay

Starting URL: https://igorsmasc.github.io/praticando_waits/

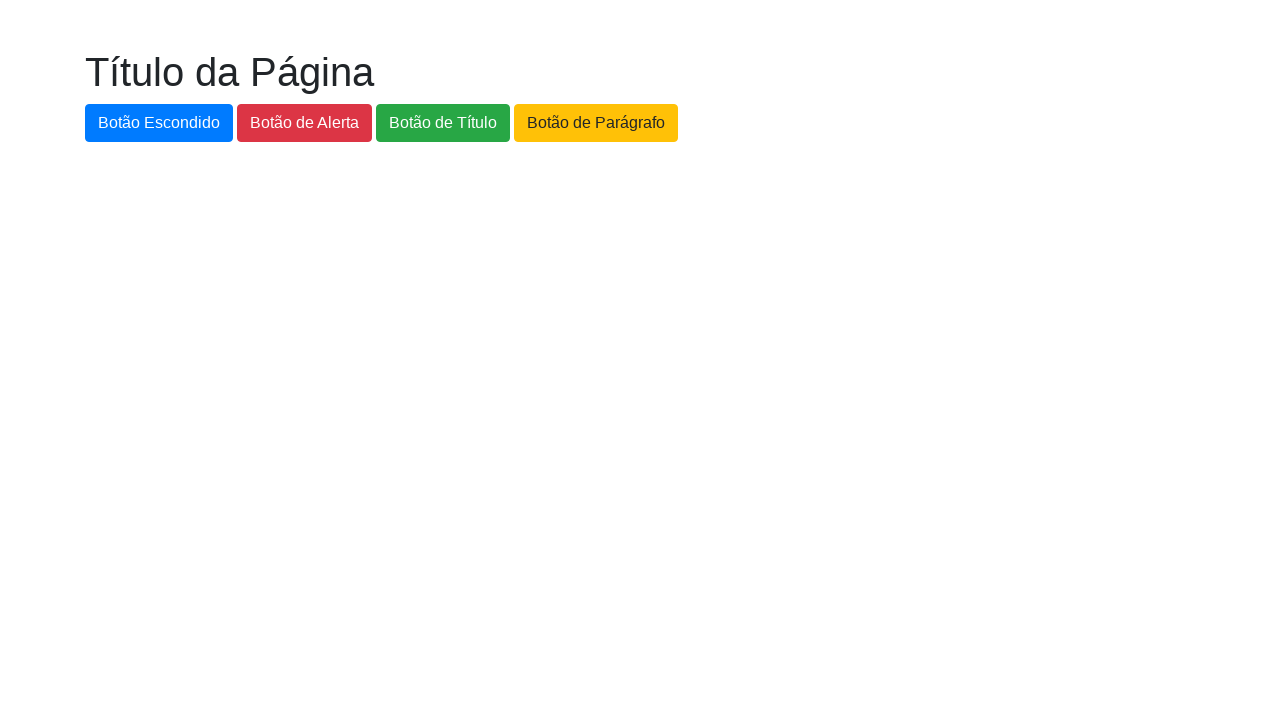

Navigated to practice waits page
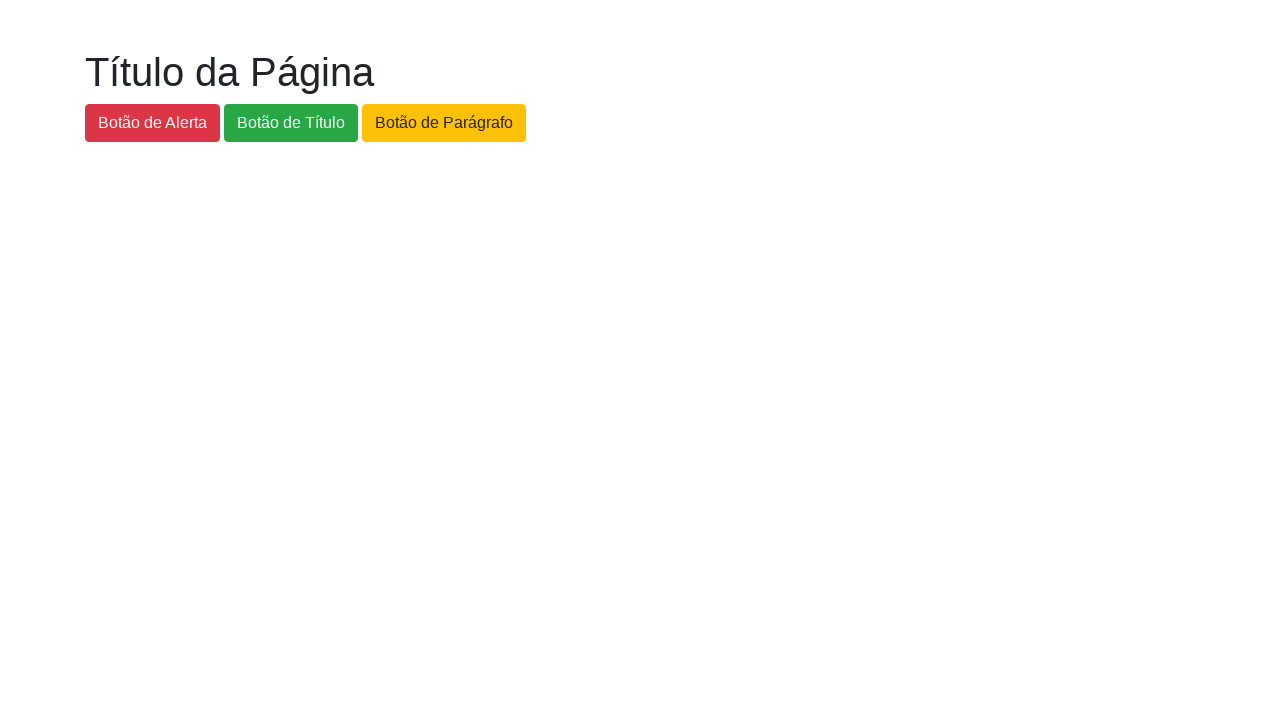

Clicked button to add new paragraph element at (444, 123) on #botao-paragrafo
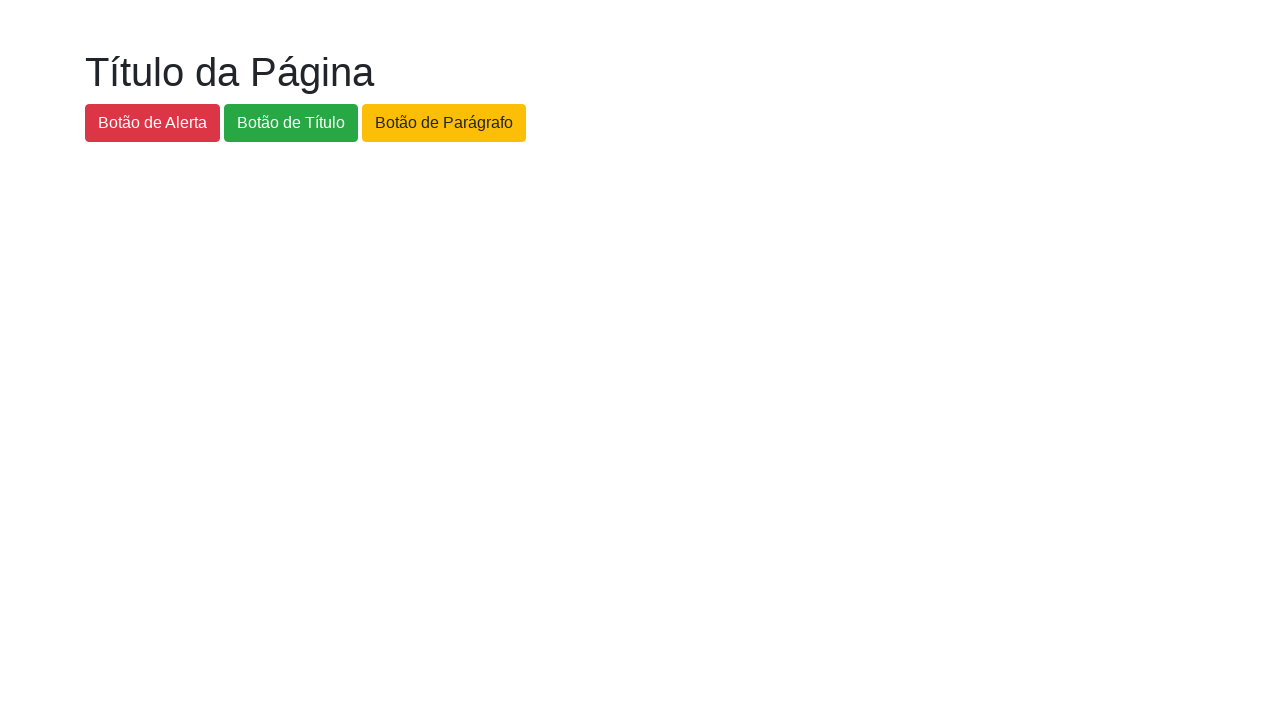

New paragraph element appeared after delay
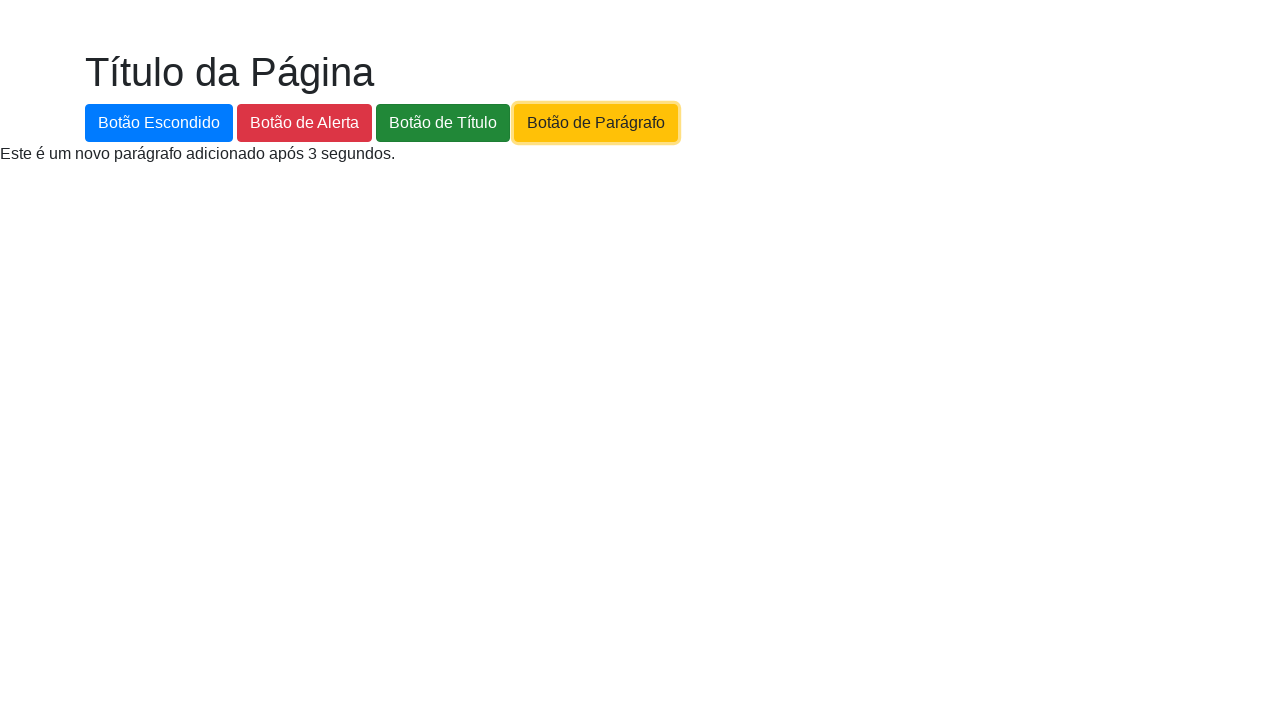

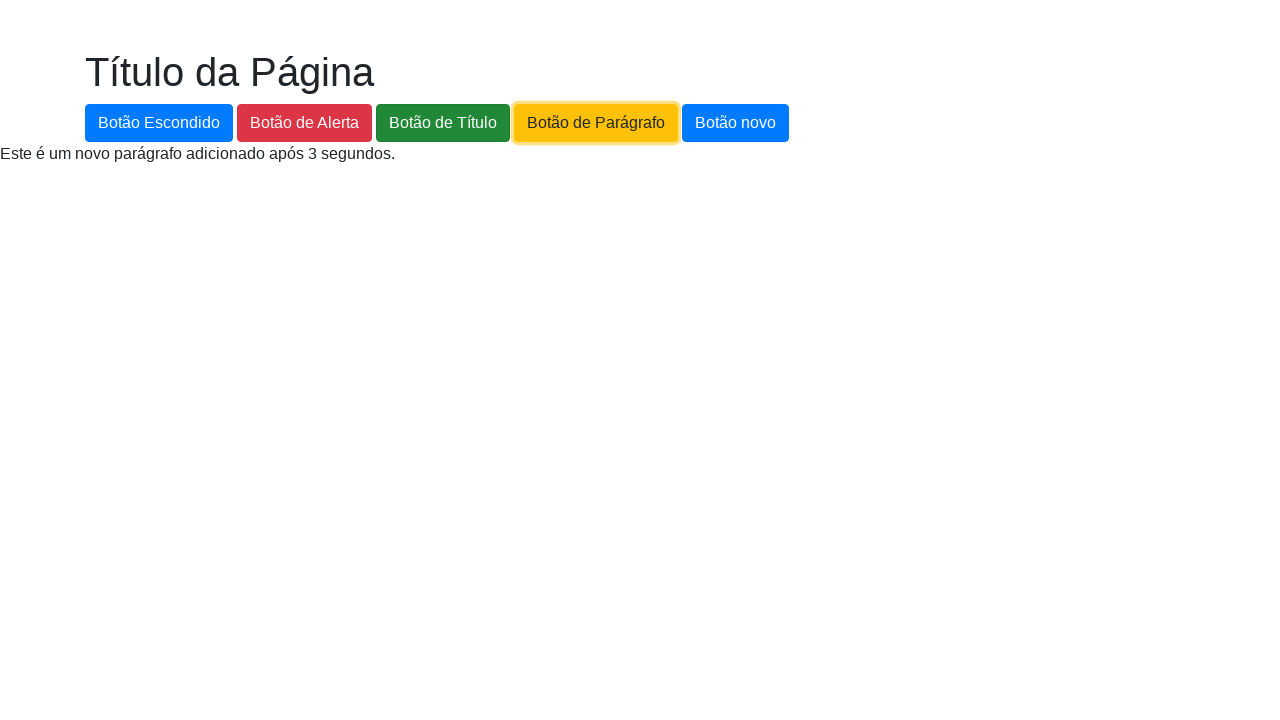